Navigates to a practice automation page and interacts with a table to find course information, extracting and comparing price values from table rows.

Starting URL: https://rahulshettyacademy.com/AutomationPractice/

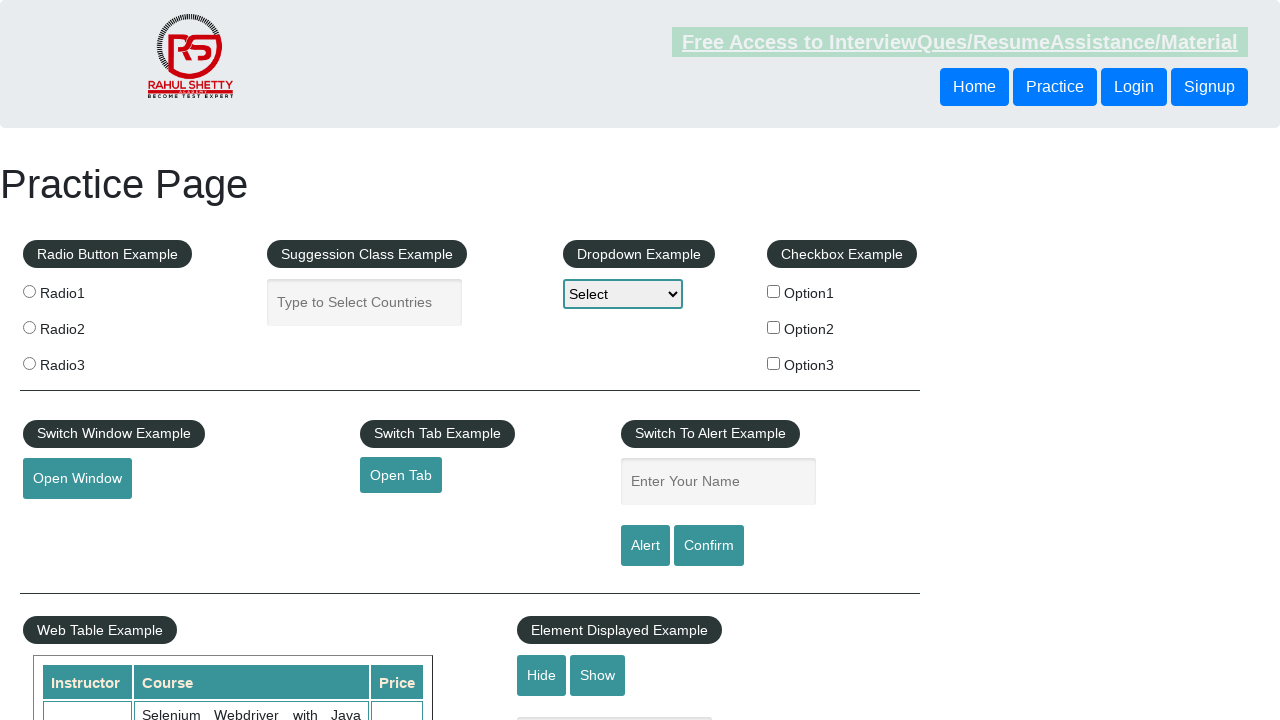

Waited for courses table to be visible
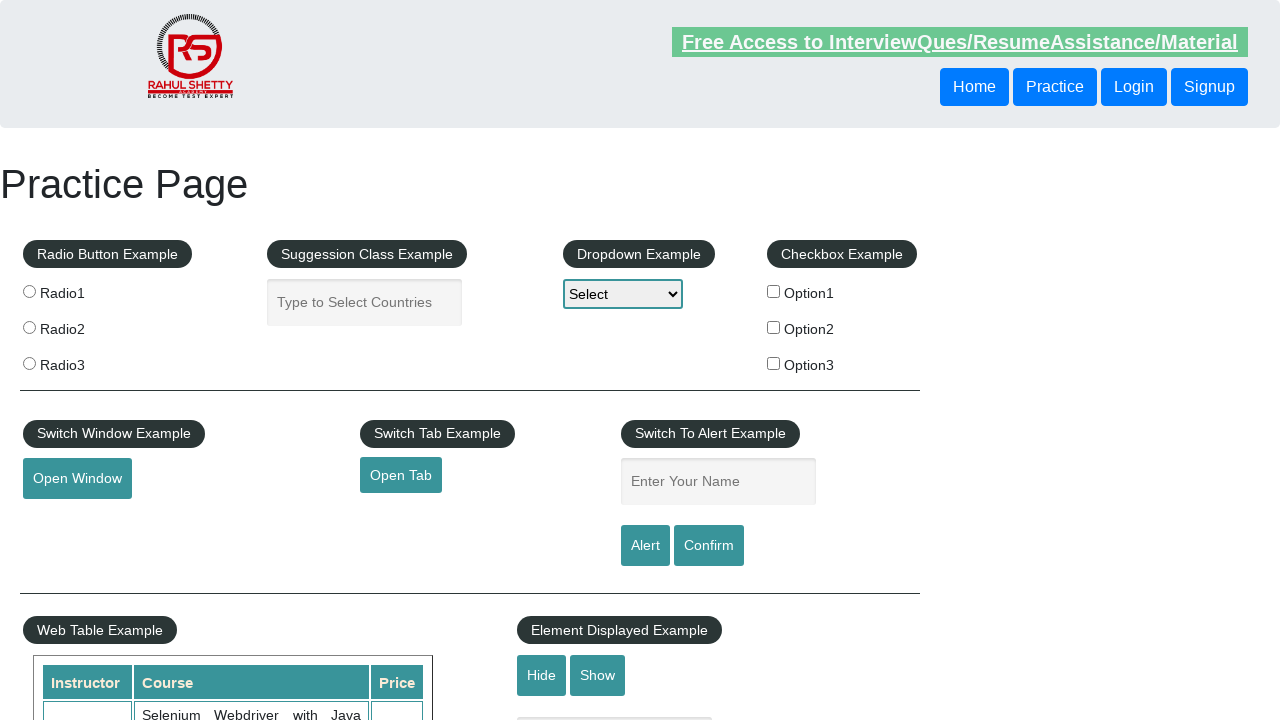

Located courses table element
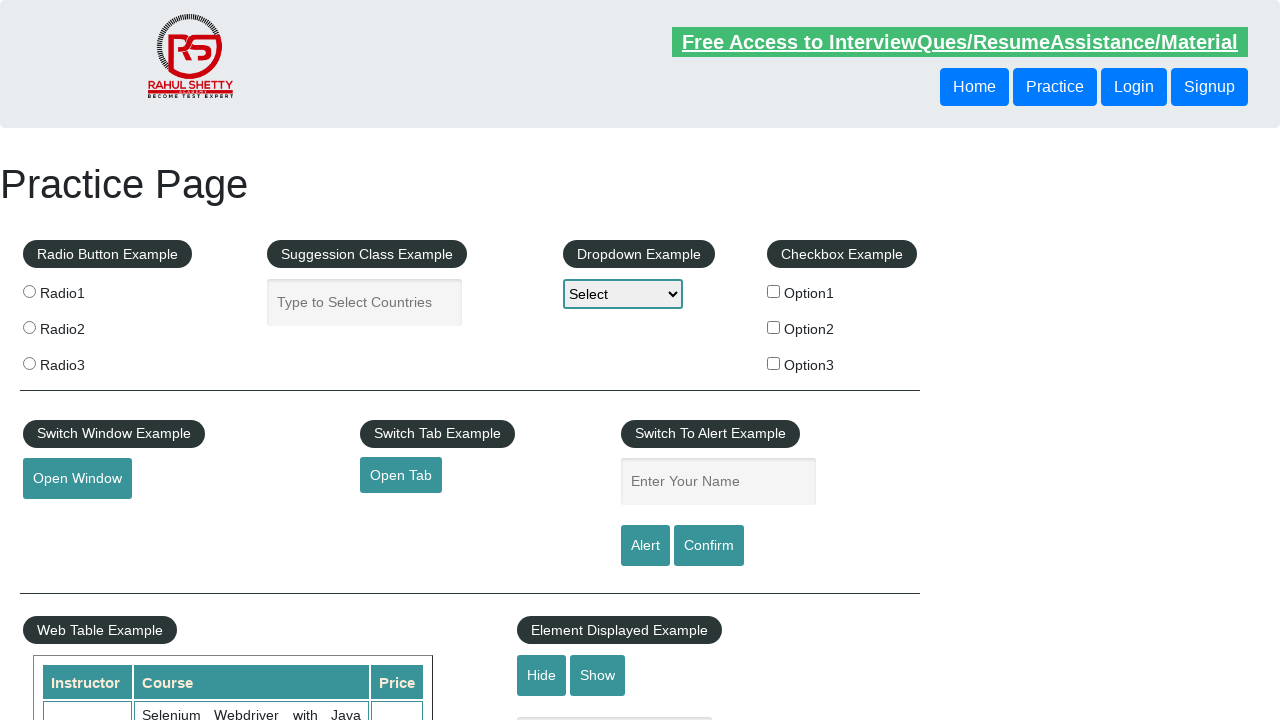

Waited for table rows to load
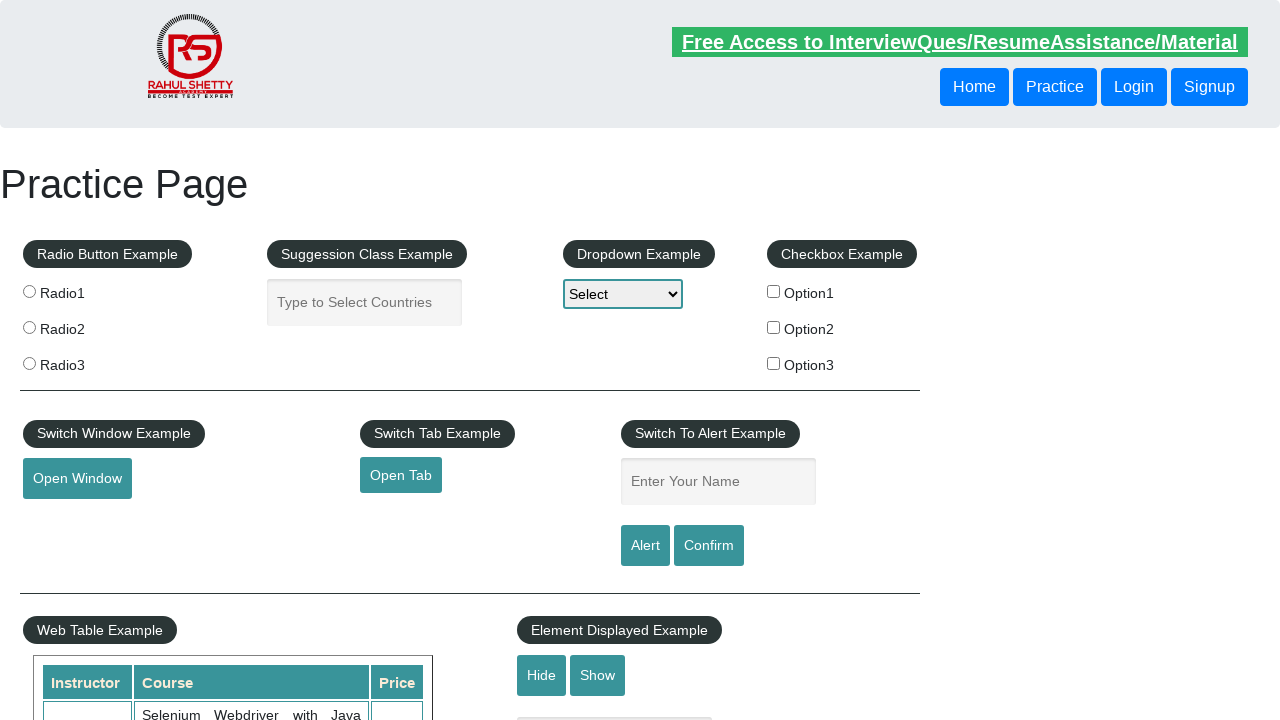

Clicked on price column of first data row in courses table at (397, 685) on table[name='courses'] tbody tr:nth-child(2) td:nth-child(3)
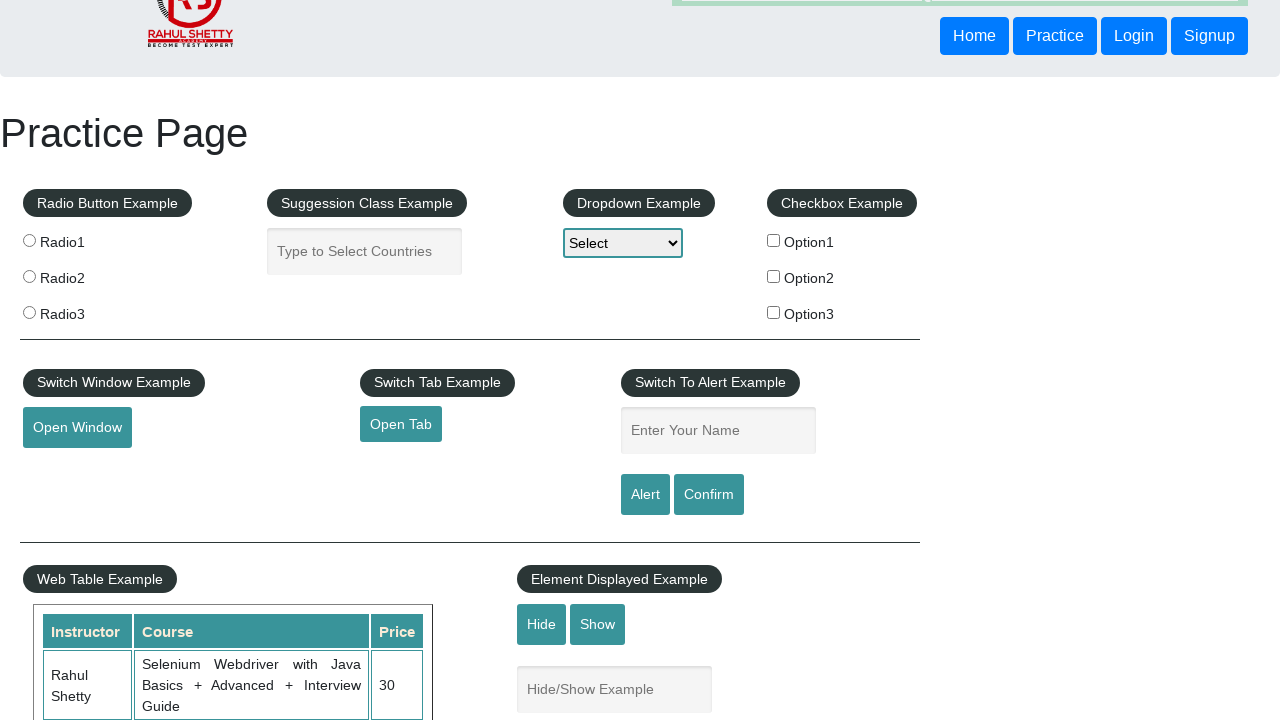

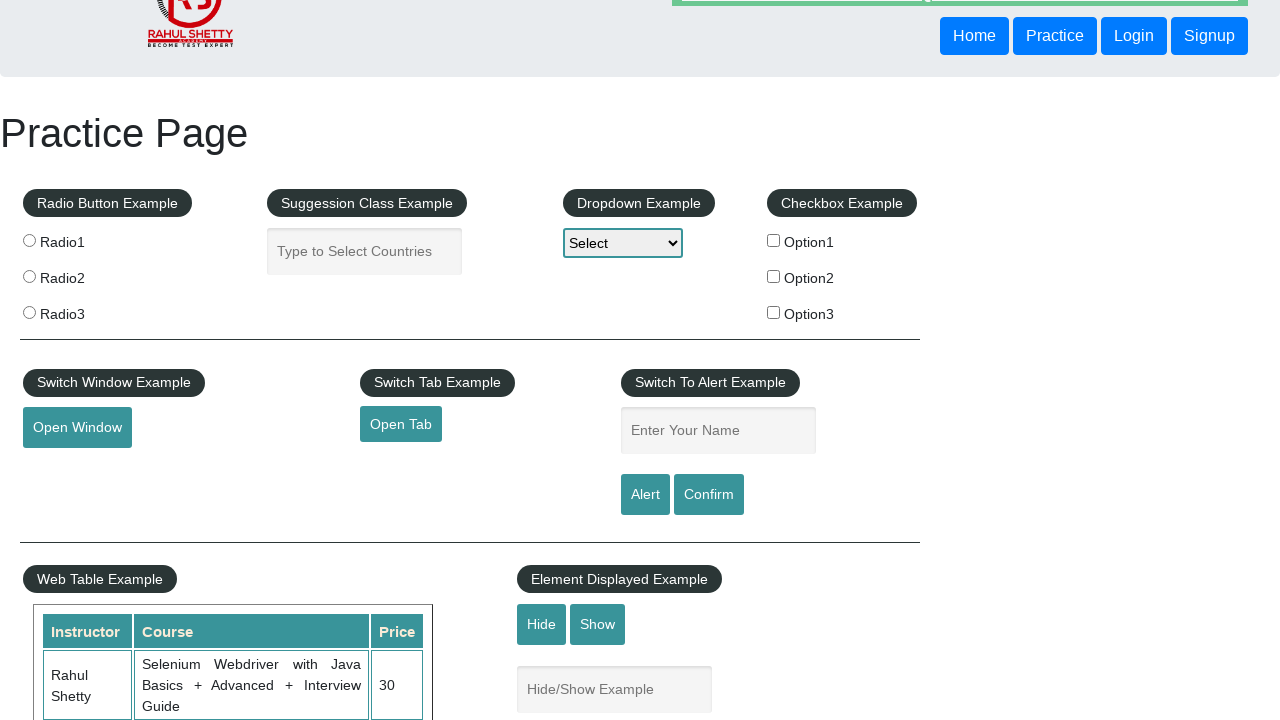